Navigates to the MAHADISCOM important links page and maximizes the browser window to verify the page loads correctly

Starting URL: https://www.mahadiscom.in/en/important-links/

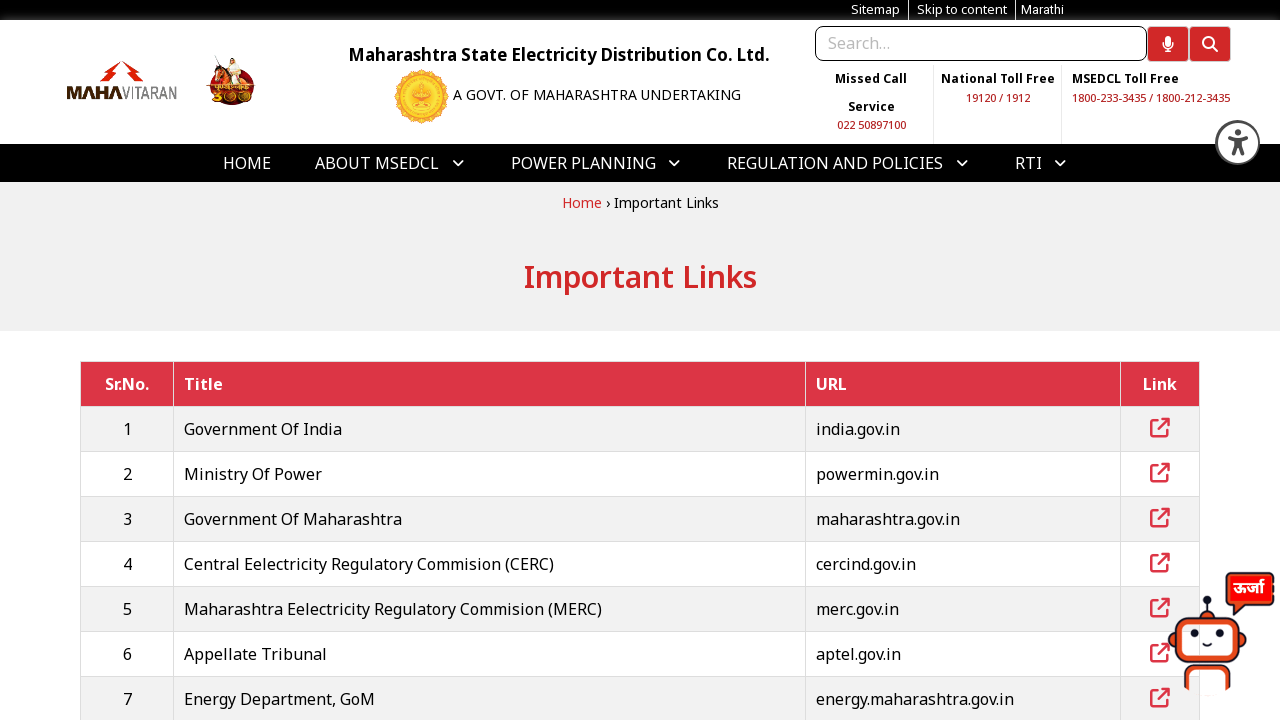

Navigated to MAHADISCOM important links page
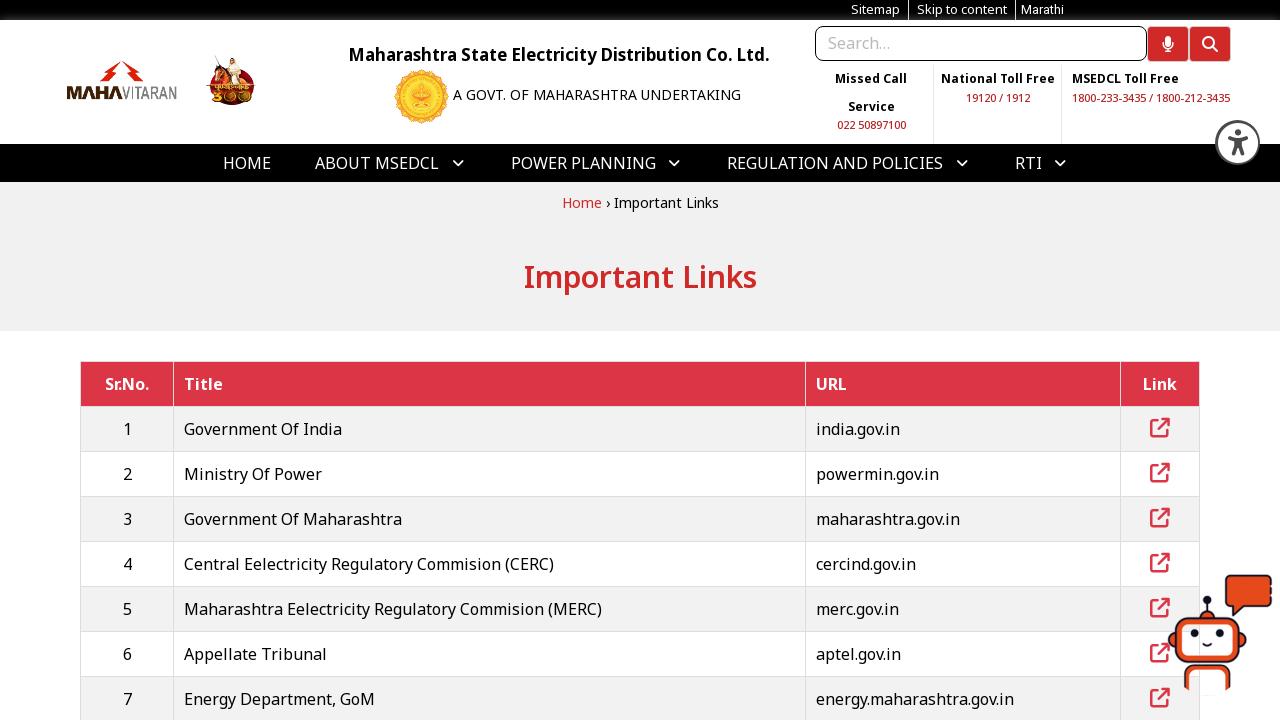

Maximized browser window to 1920x1080
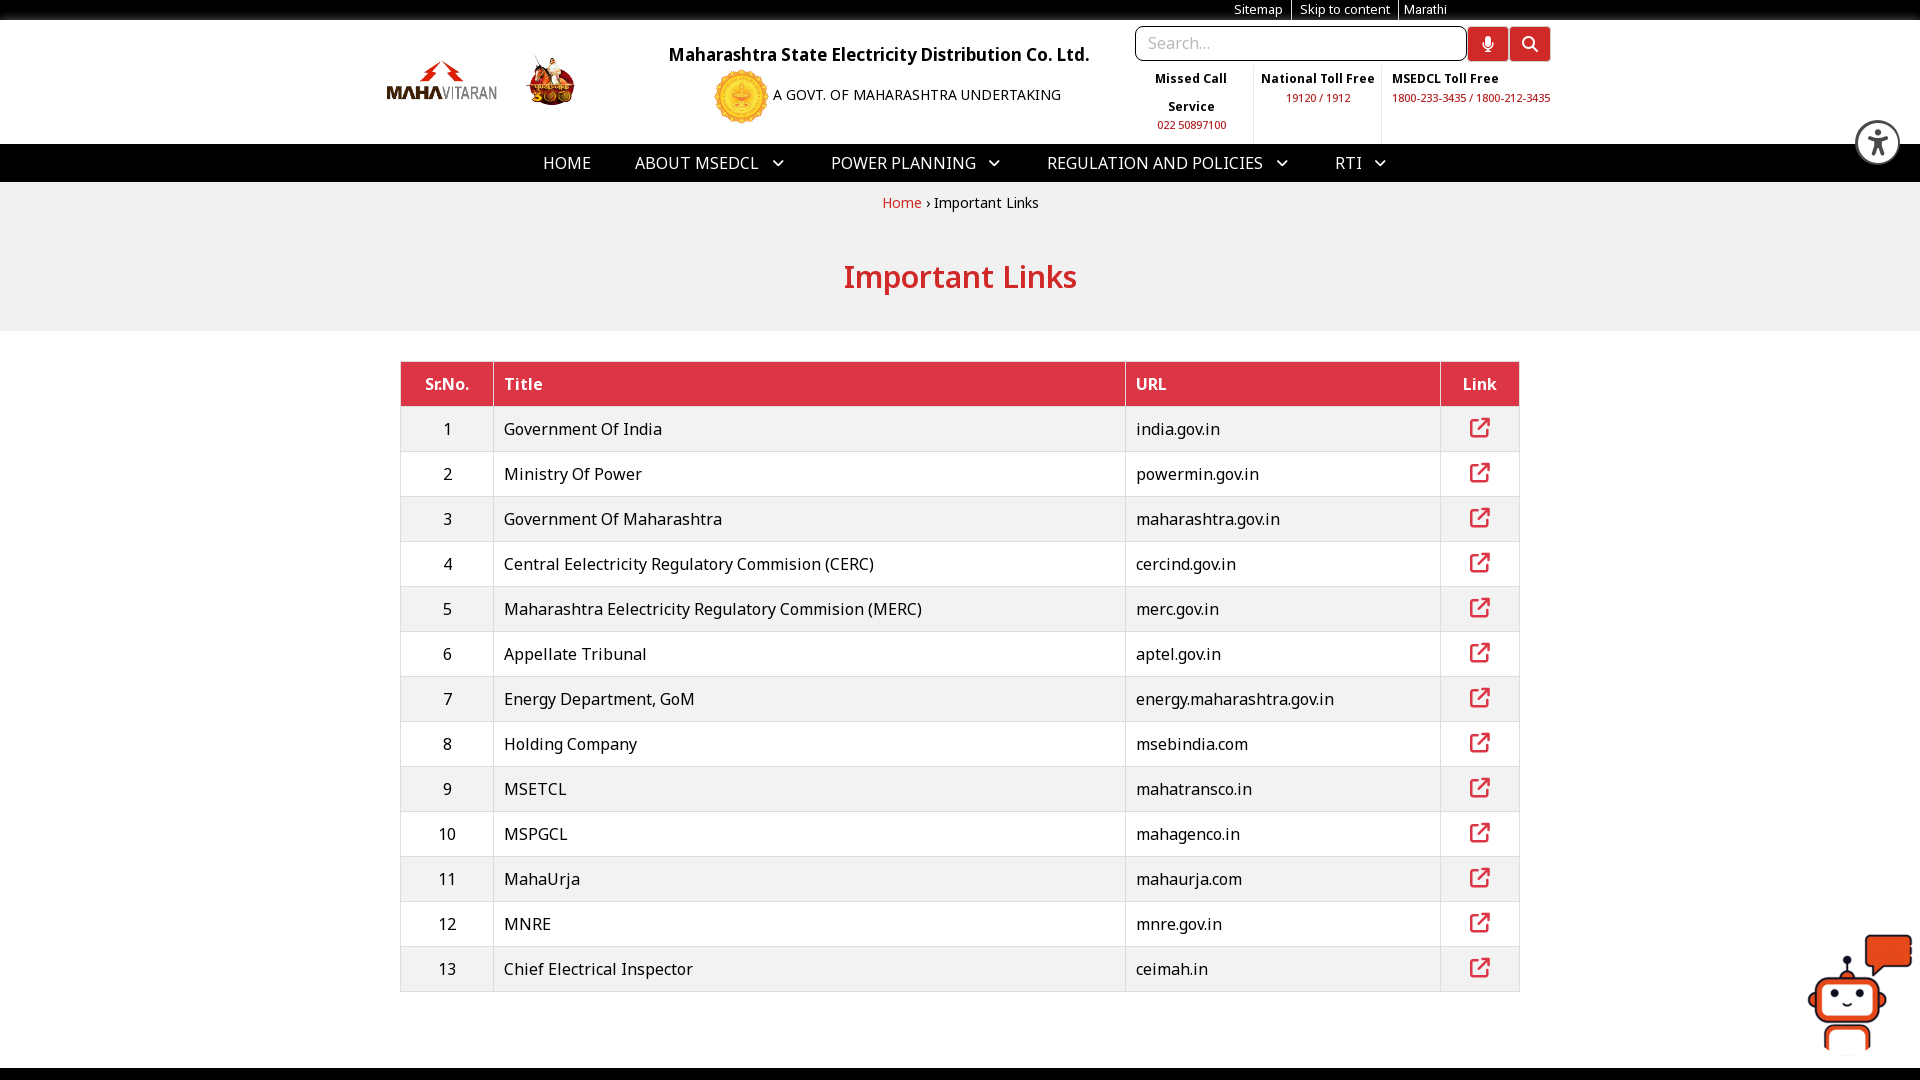

Page content loaded successfully
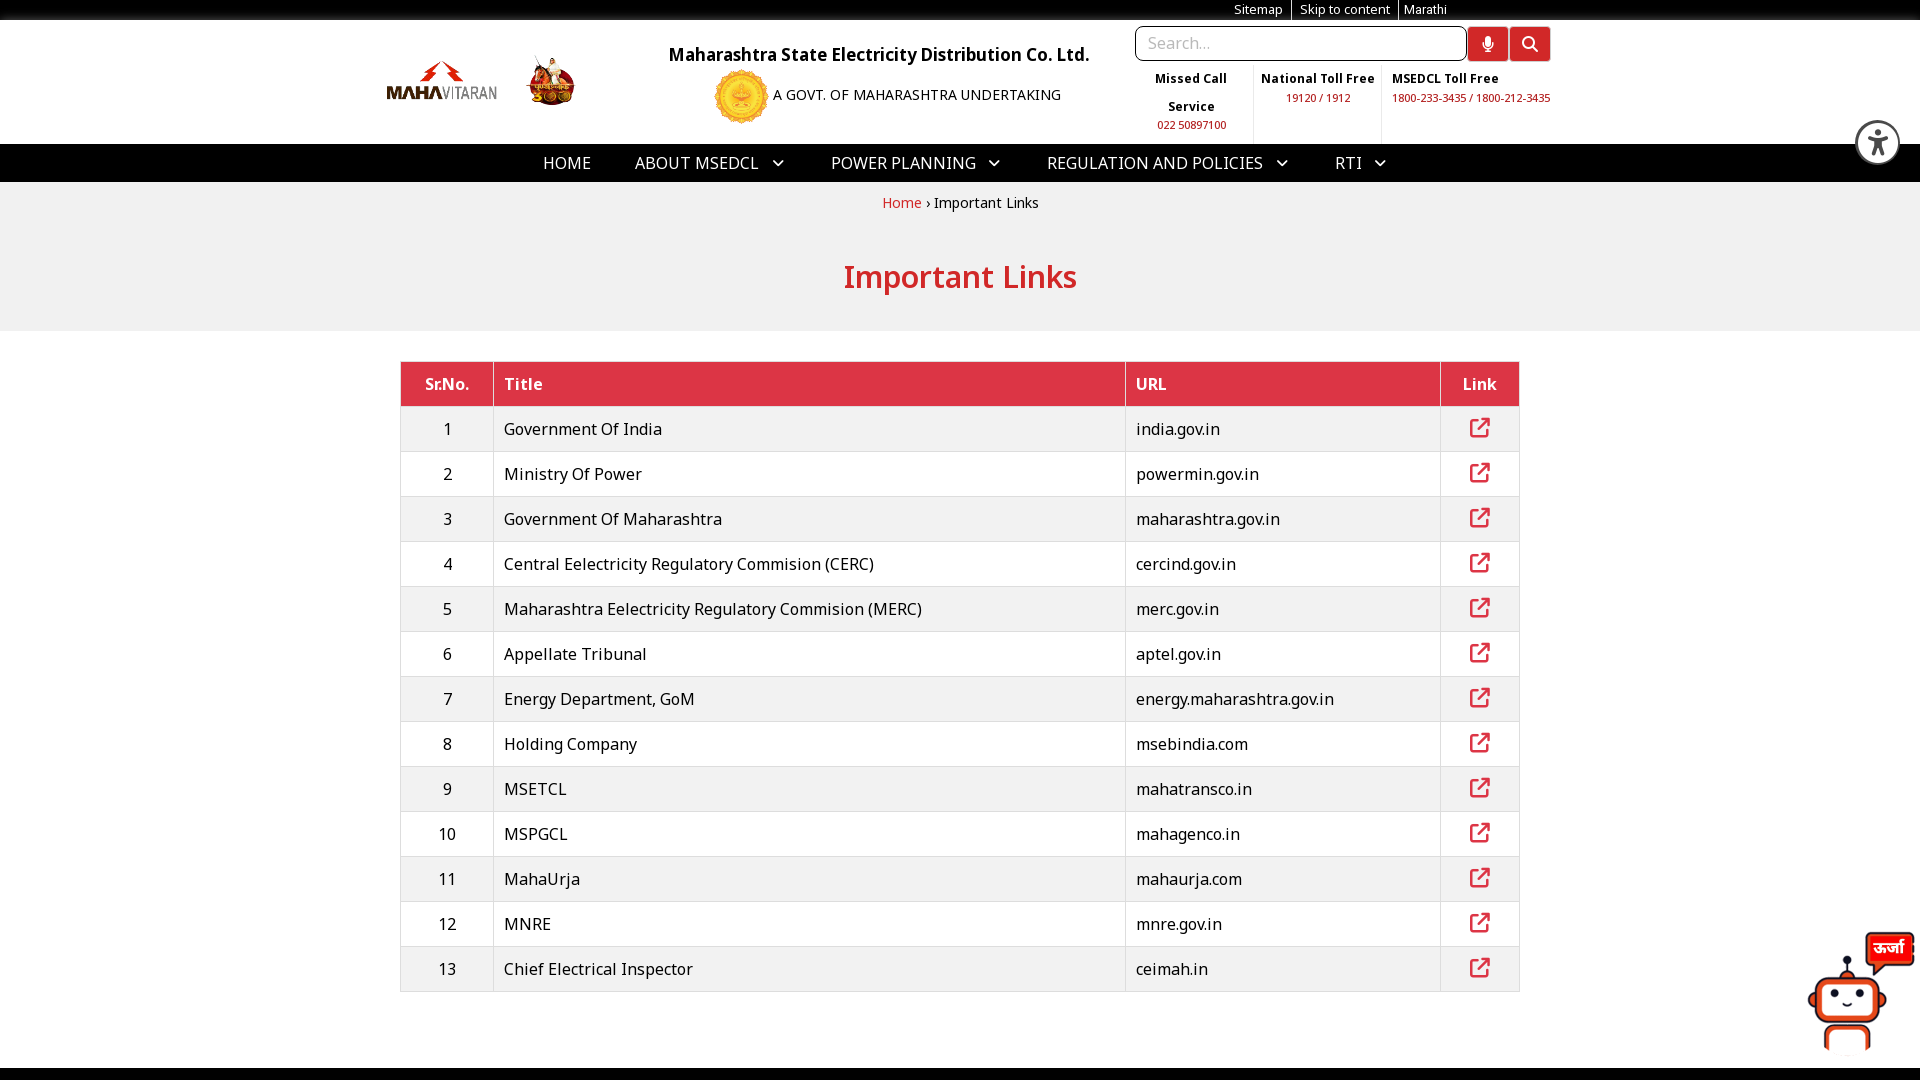

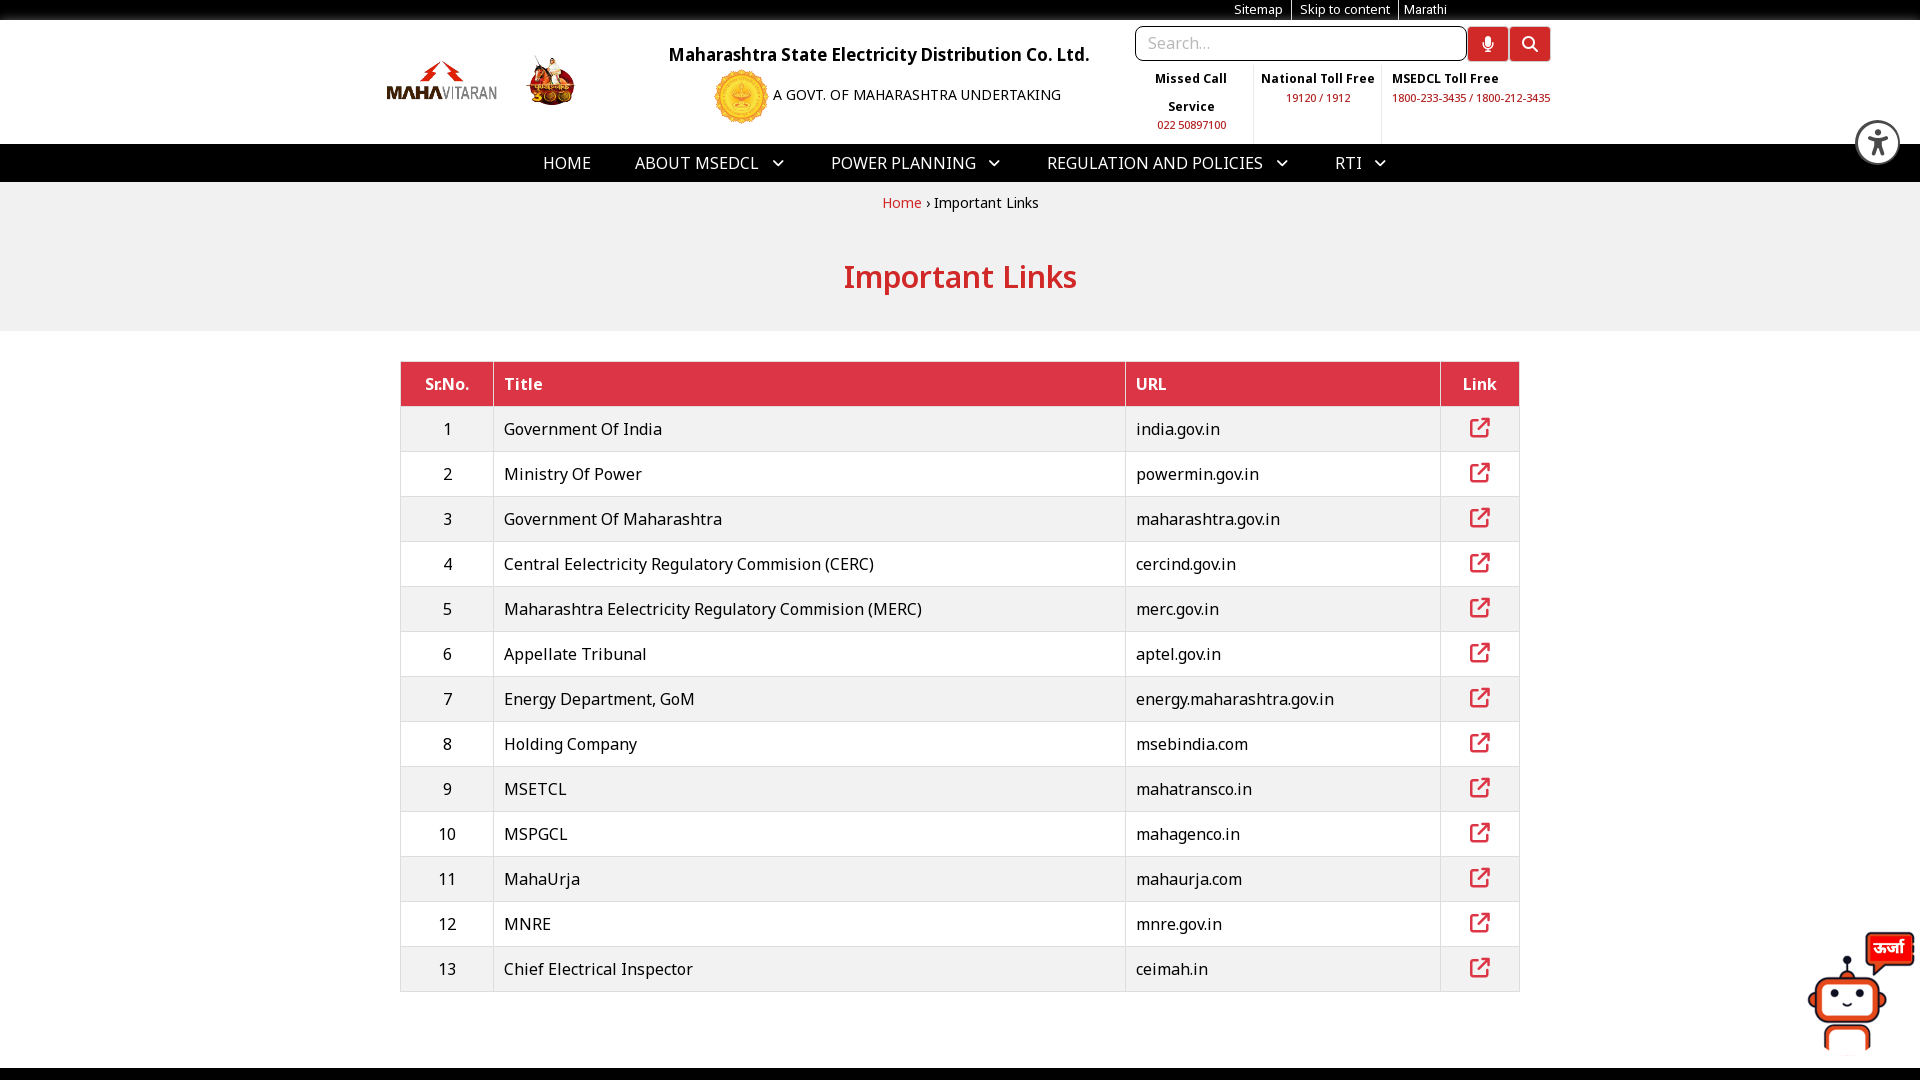